Tests registration form by filling all required input fields and submitting the form

Starting URL: http://suninjuly.github.io/registration1.html

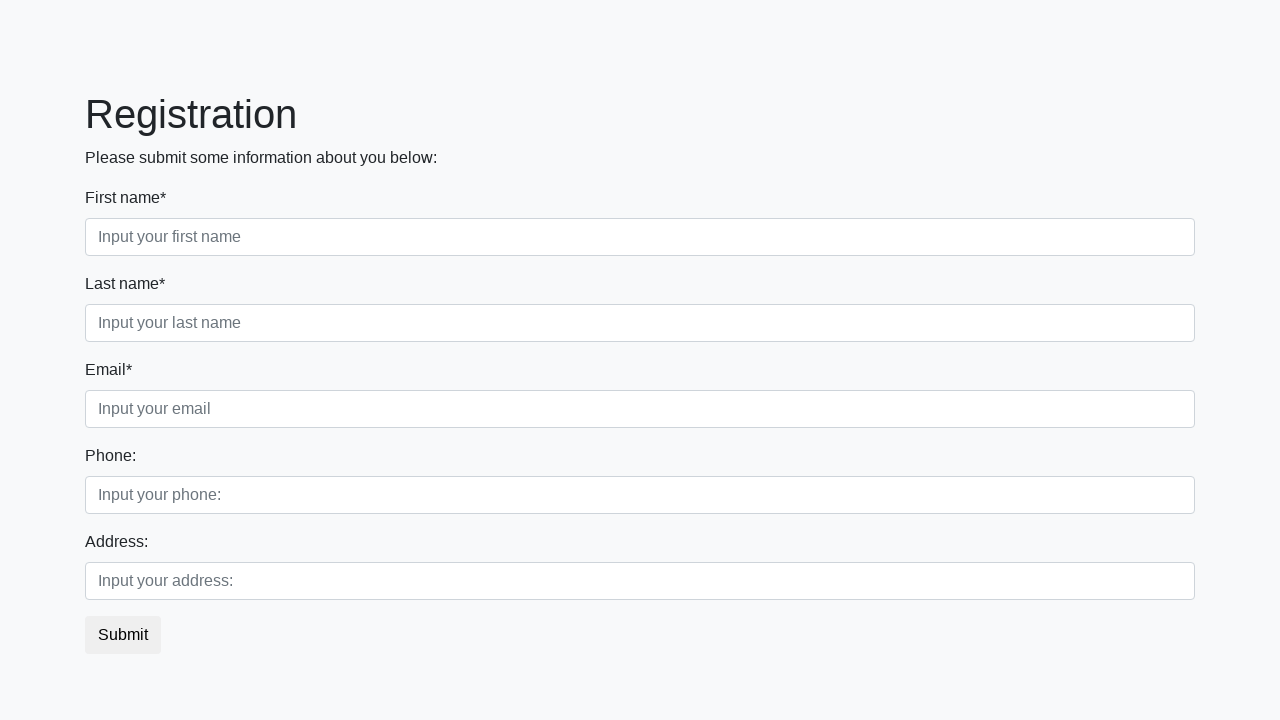

Located all required input fields on registration form
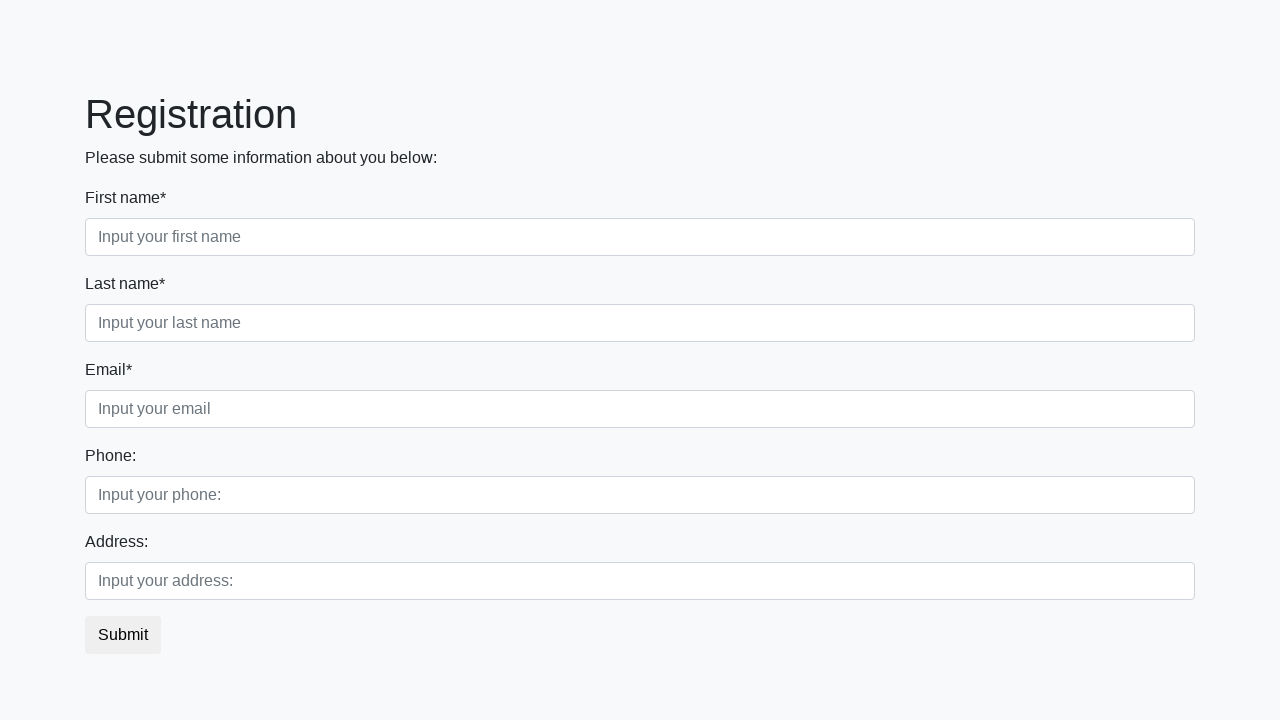

Filled required input field with 'testdata123' on input[required] >> nth=0
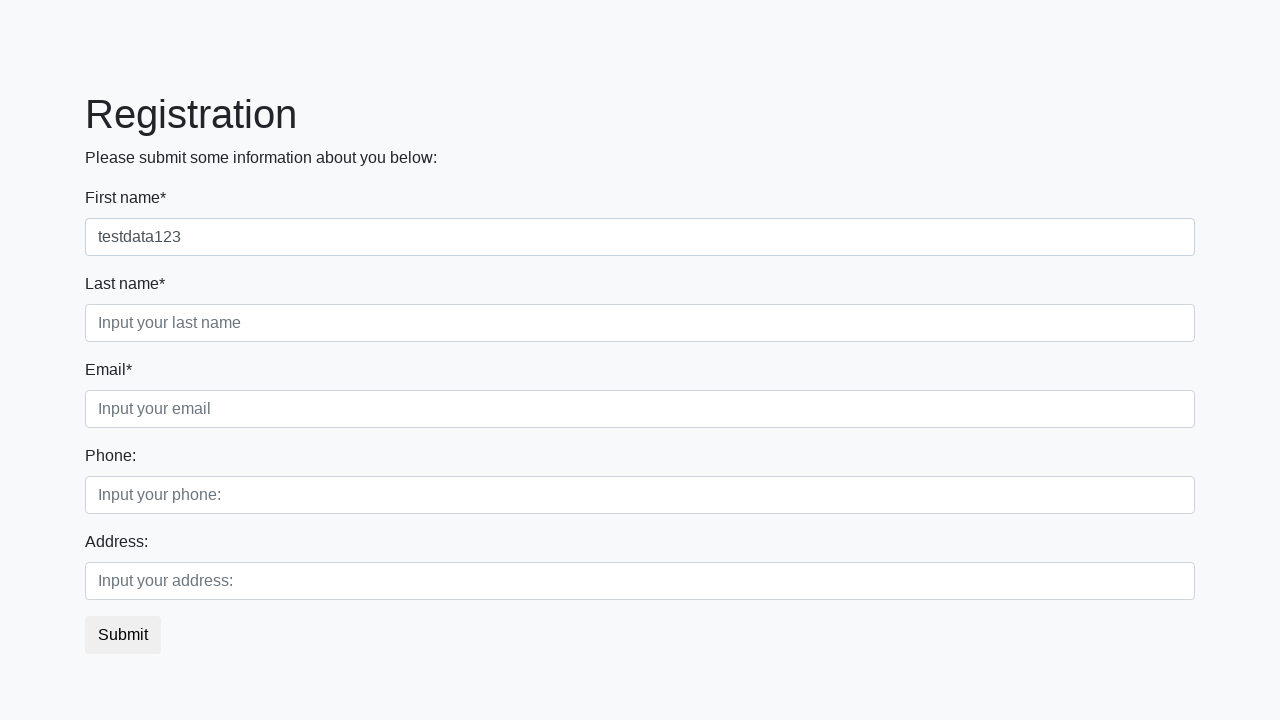

Filled required input field with 'testdata123' on input[required] >> nth=1
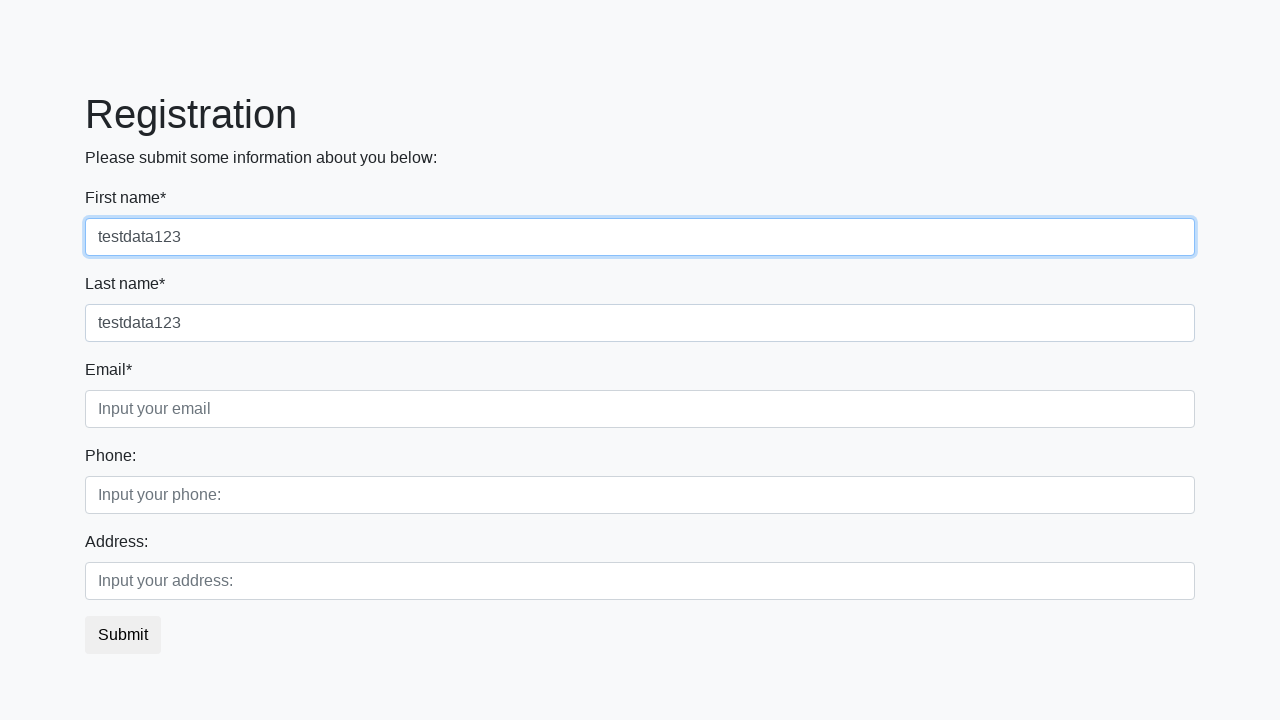

Filled required input field with 'testdata123' on input[required] >> nth=2
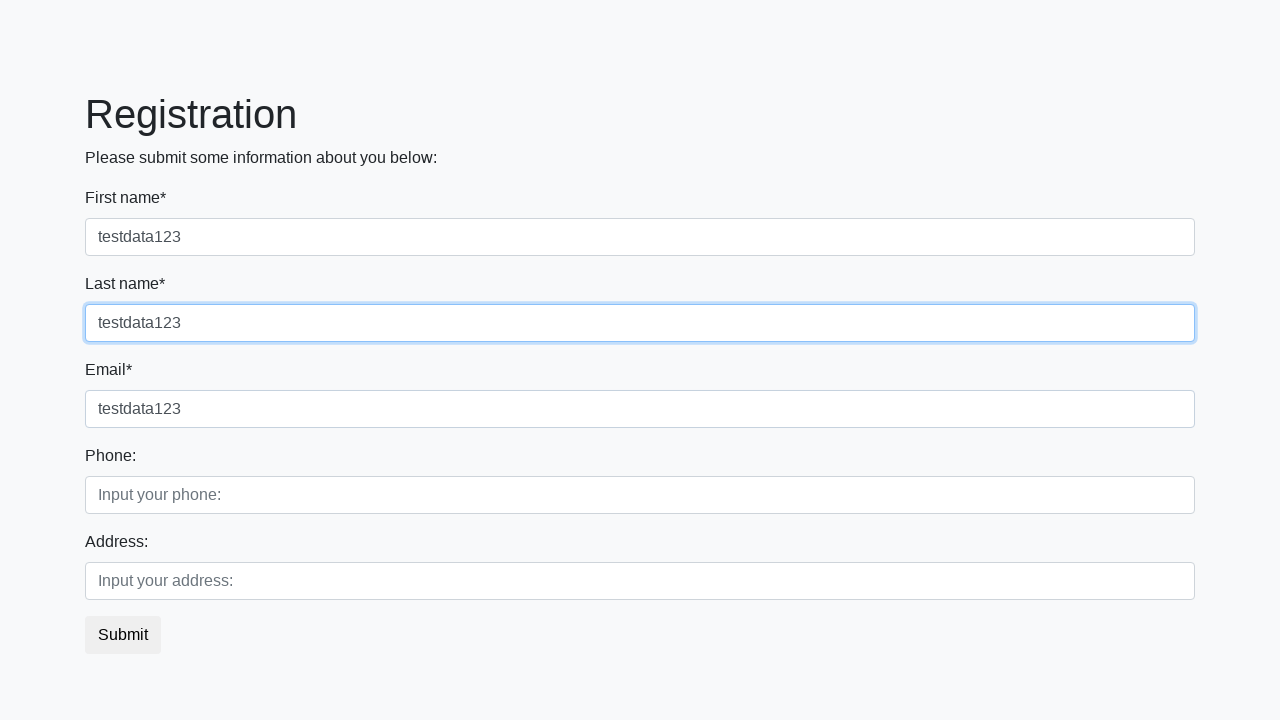

Clicked submit button to submit registration form at (123, 635) on .btn-default
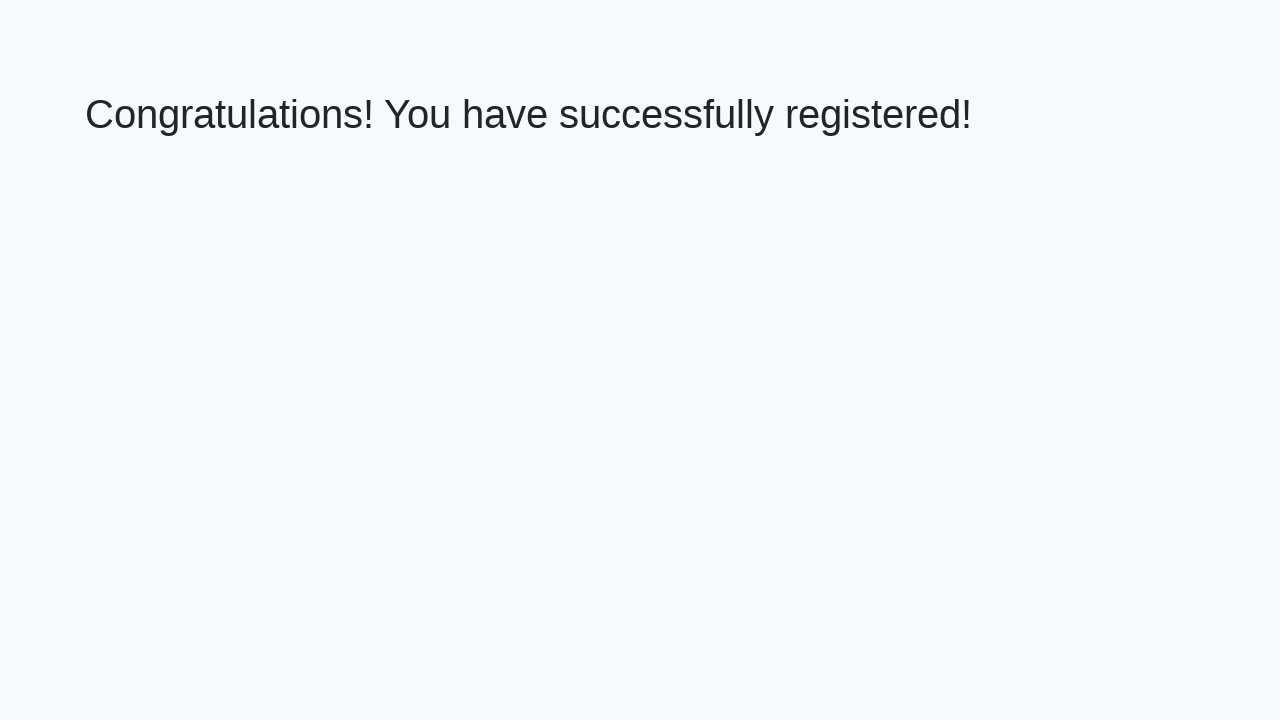

Waited 1000ms for form submission to complete
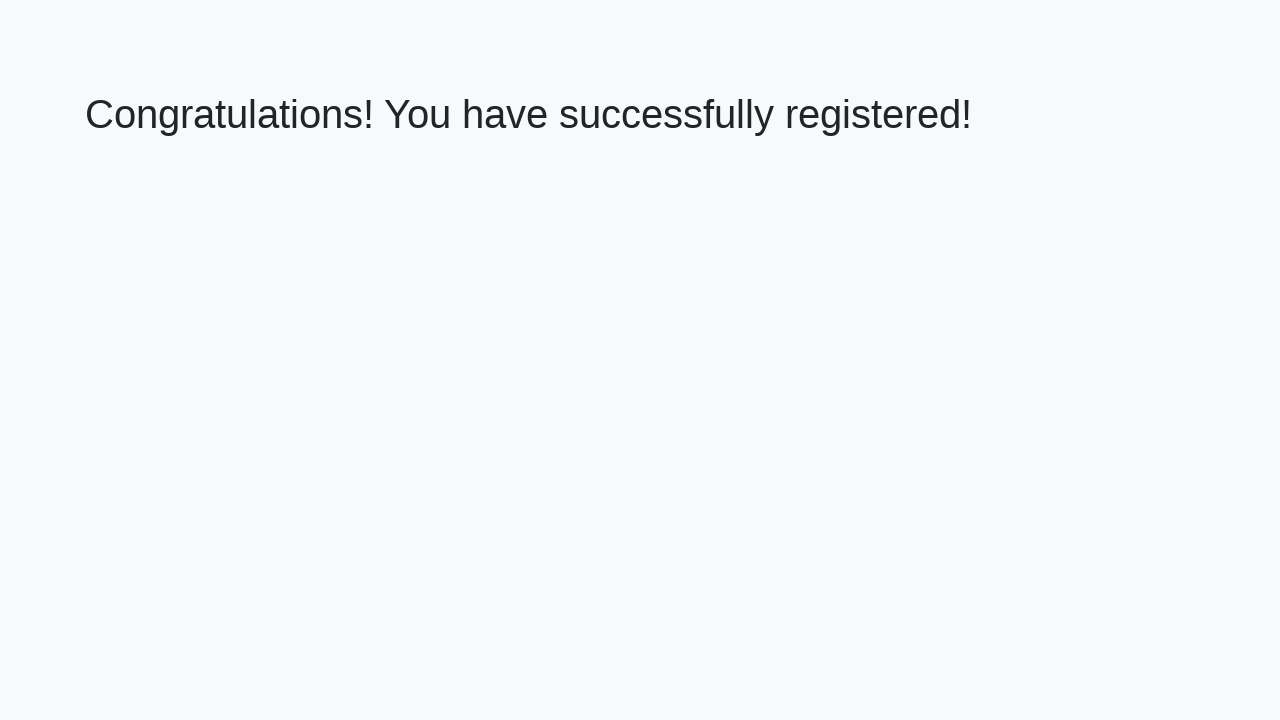

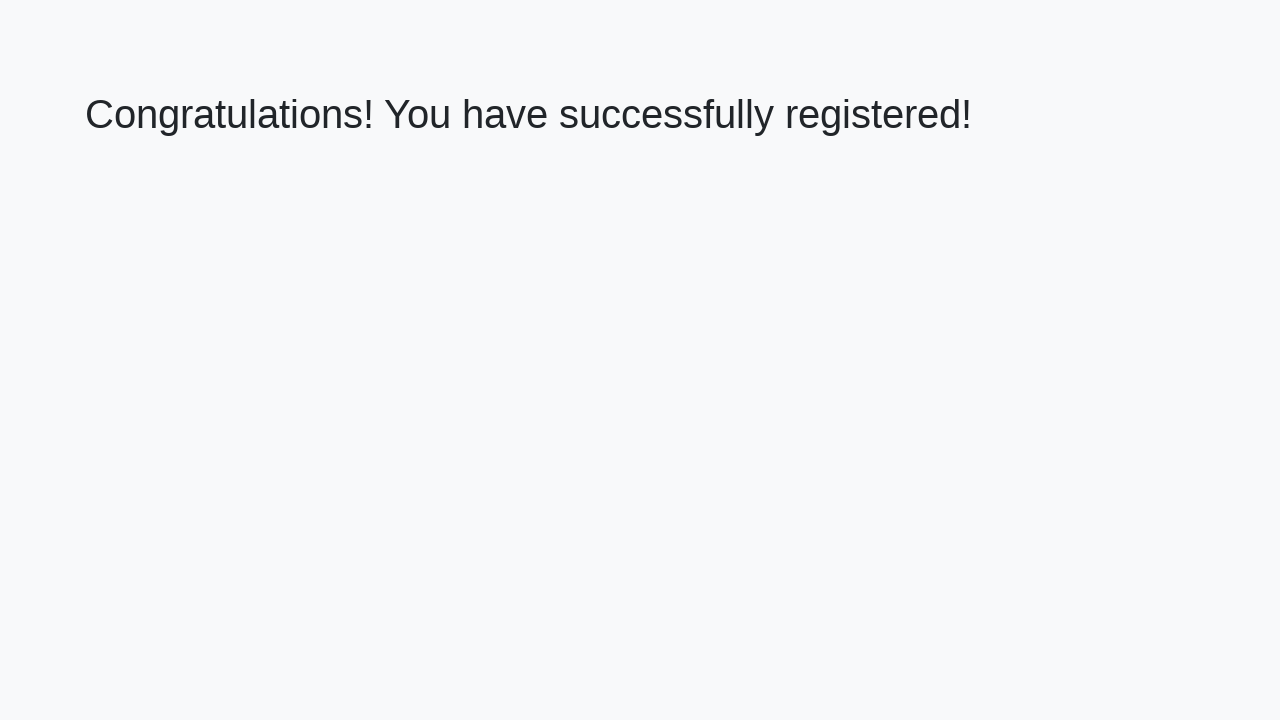